Tests opening multiple tabs by clicking links and verifying content across different tabs

Starting URL: https://rahulshettyacademy.com/AutomationPractice/

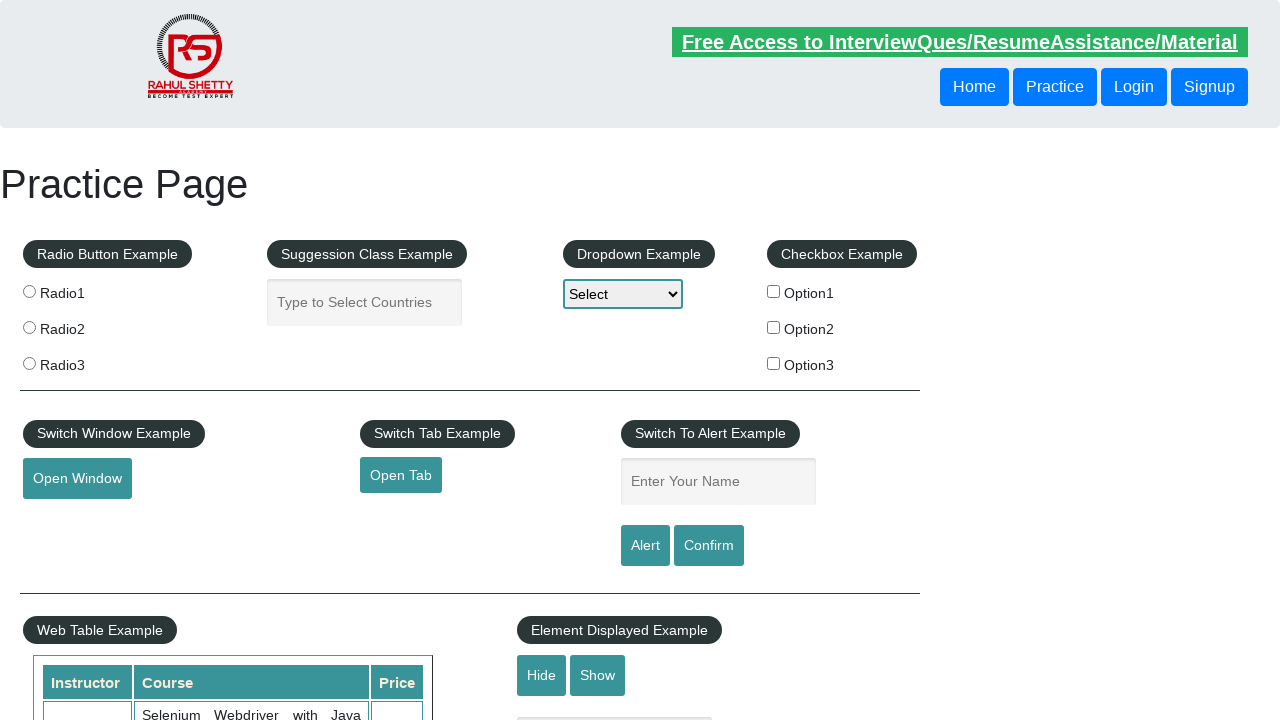

Waited for Open Tab link to be available
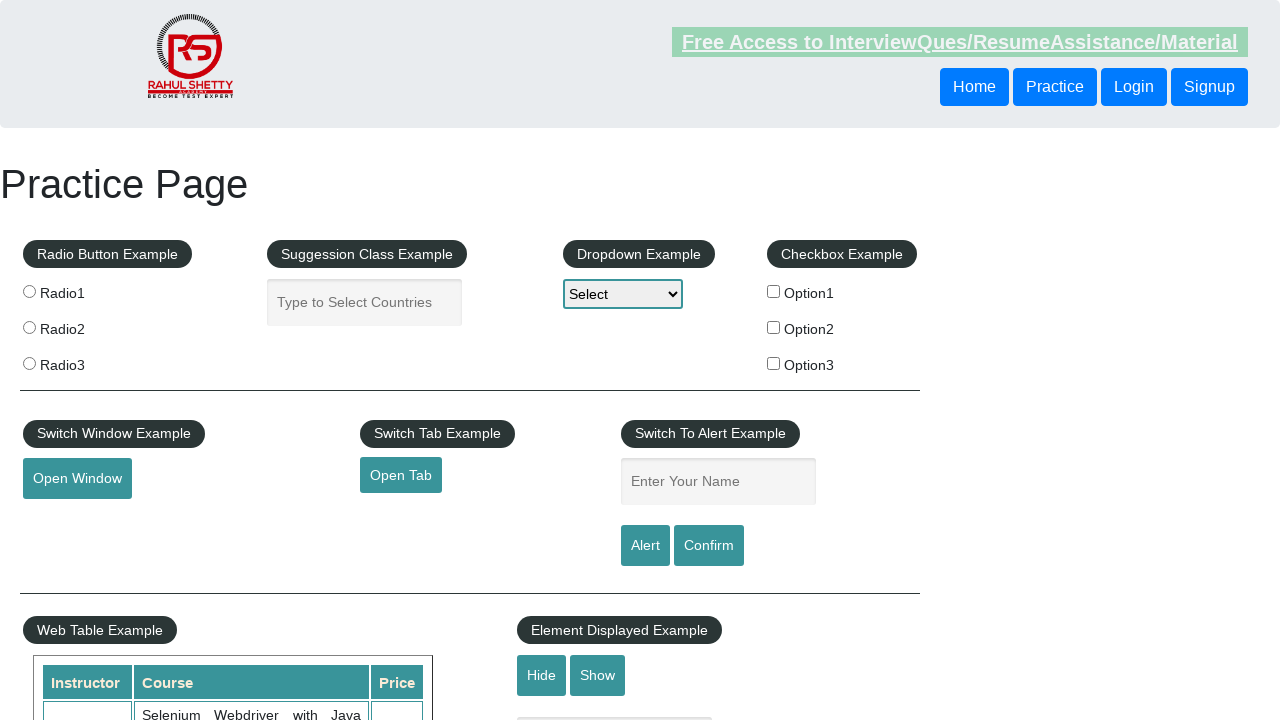

Clicked Open Tab link to open new tab at (401, 475) on #opentab
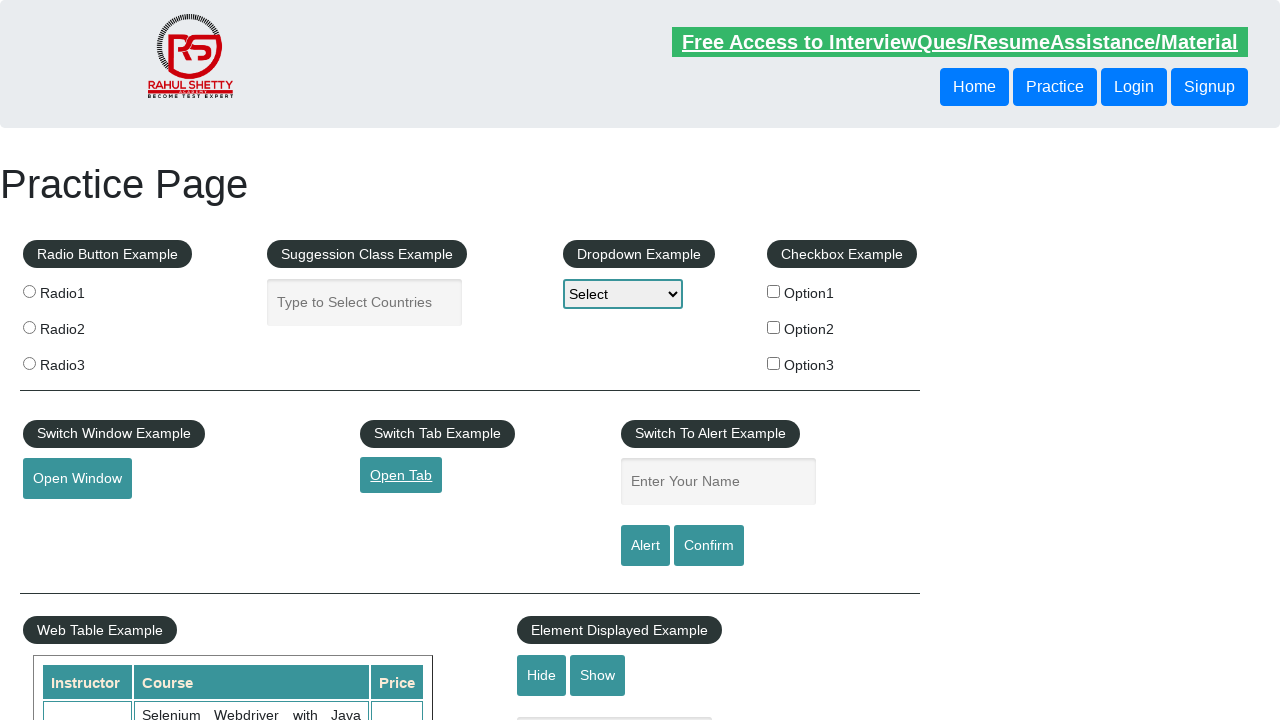

New tab loaded and ready
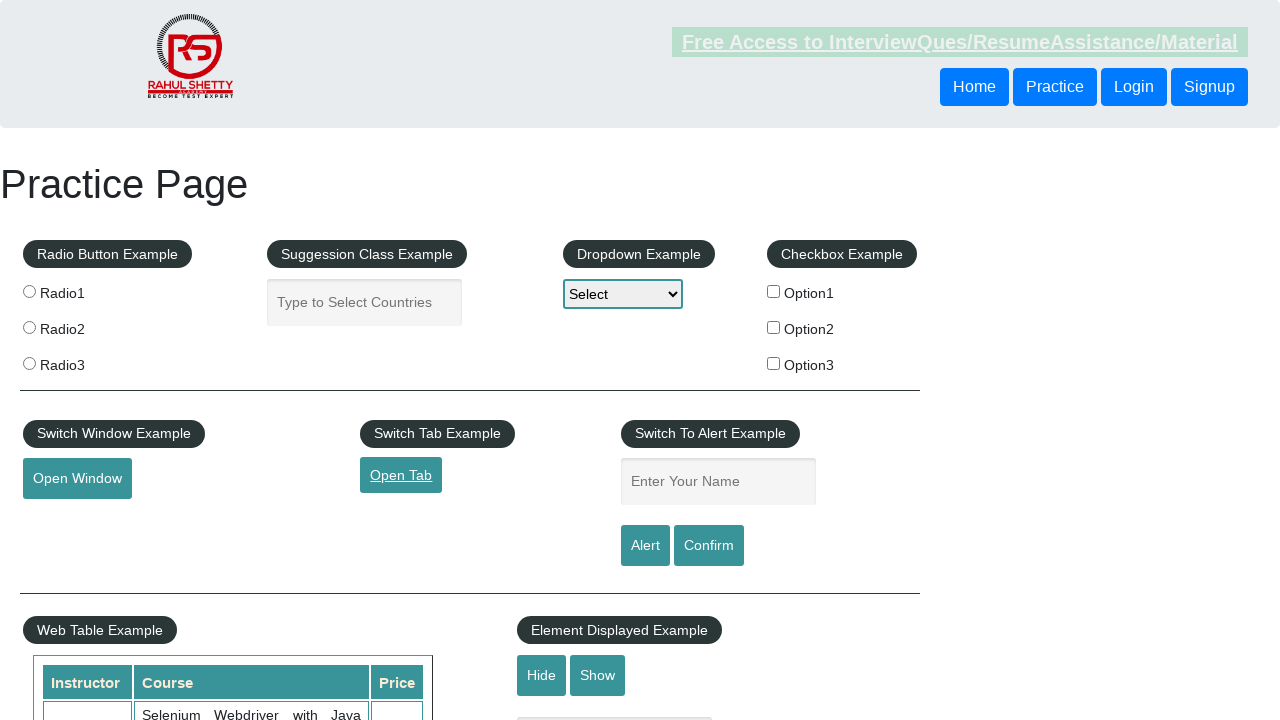

Verified 'Access all our Courses' text present in new tab
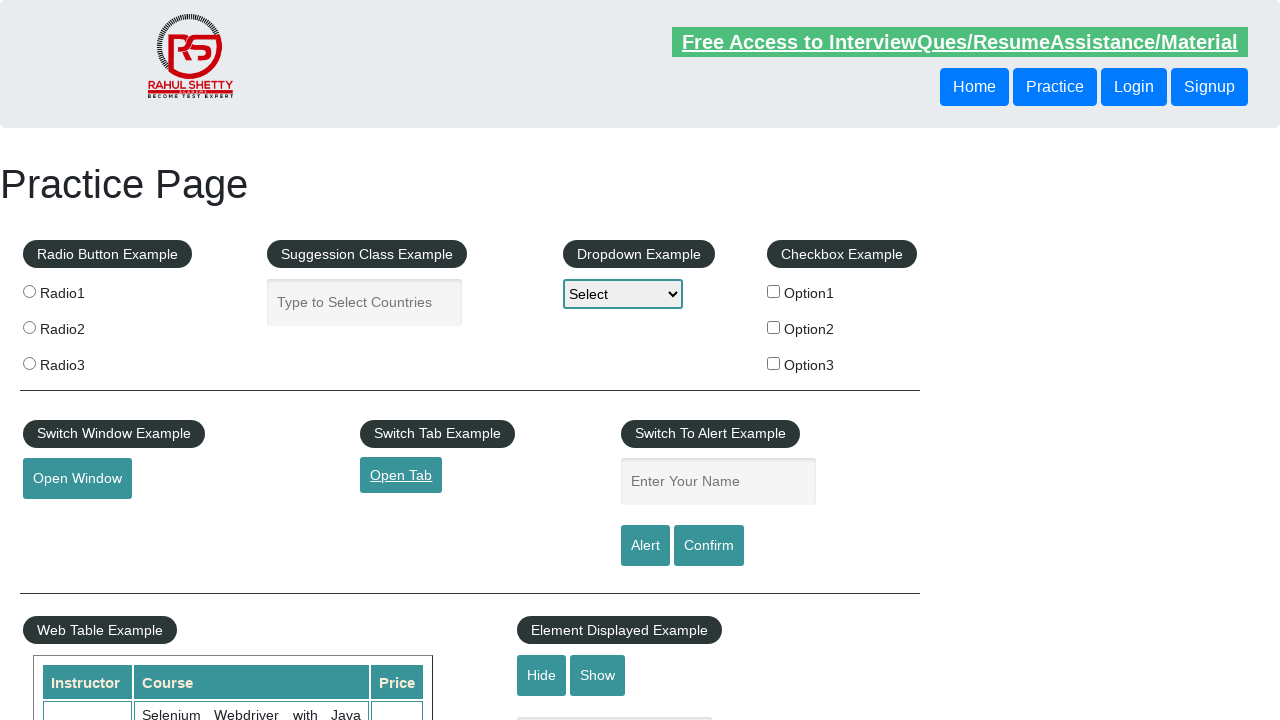

Clicked Open Window button to open new window at (77, 479) on internal:role=button[name="Open Window"i]
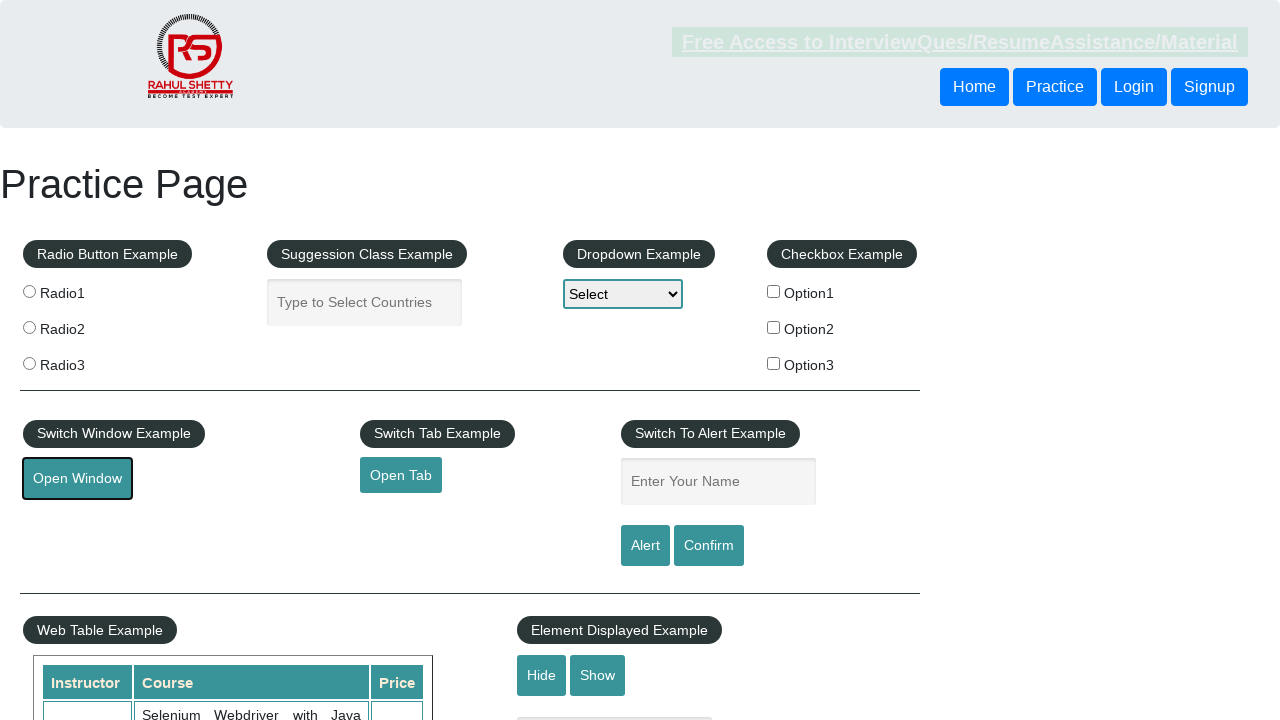

New window loaded and ready
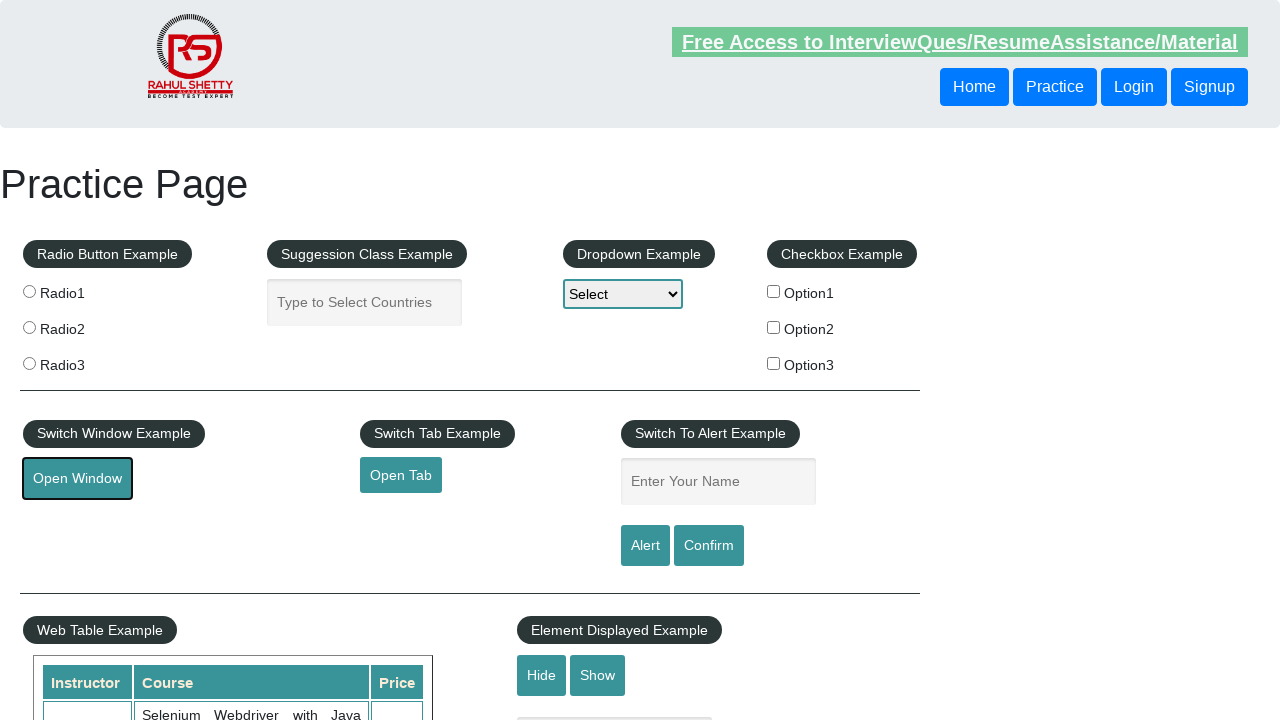

Verified 'Access all our Courses' text present in new window
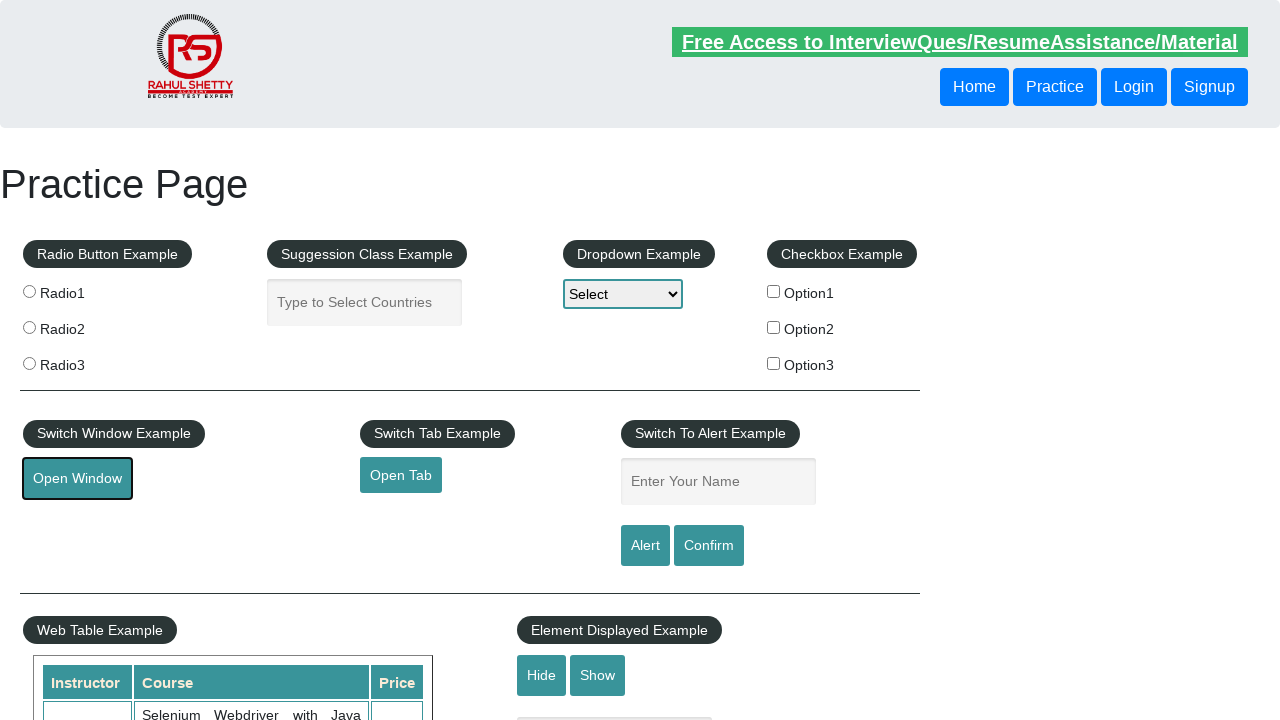

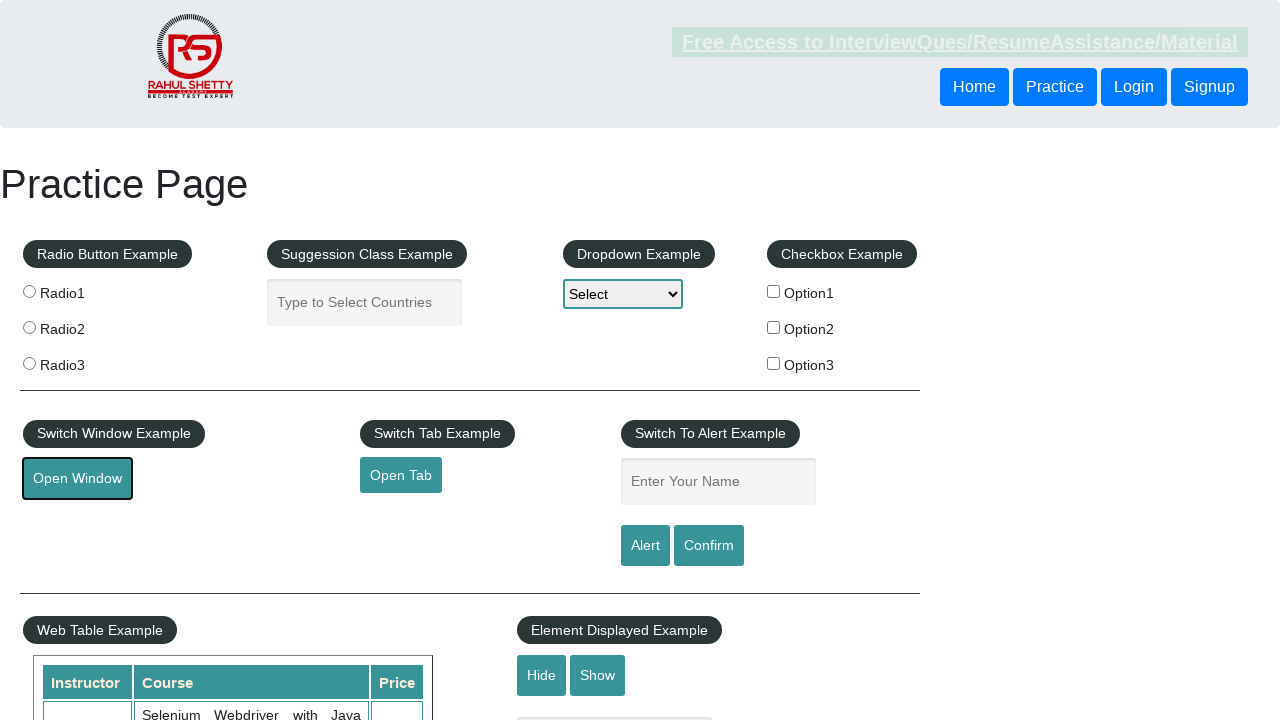